Tests JavaScript alert handling by clicking buttons that trigger different types of alerts (simple alert, timed alert, and confirm dialog) and interacting with them by accepting or dismissing

Starting URL: https://demoqa.com/alerts

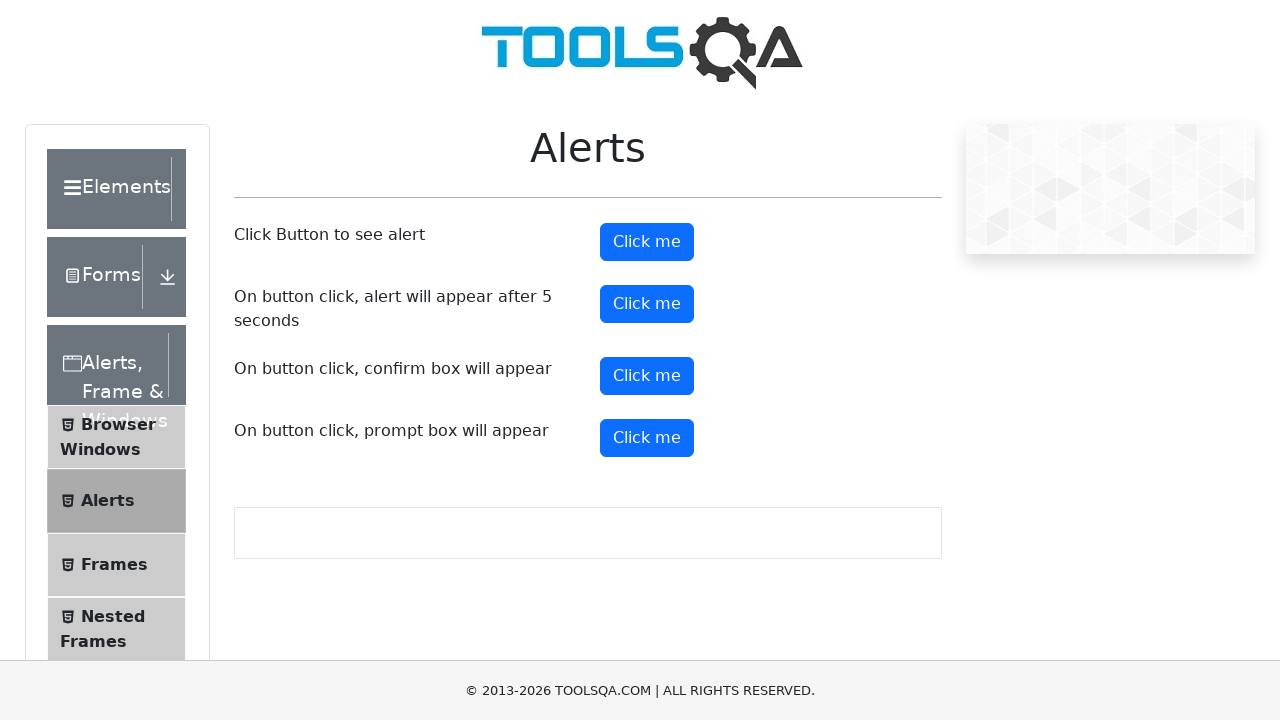

Clicked alert button to trigger simple alert at (647, 242) on #alertButton
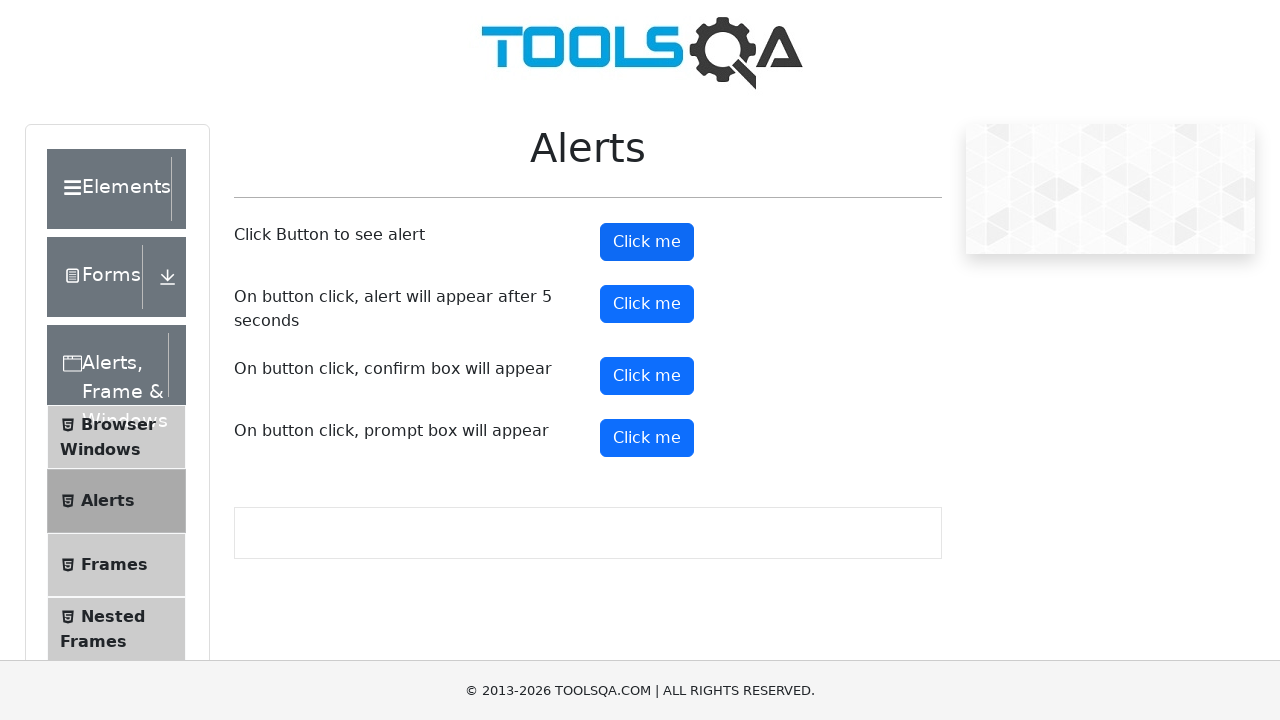

Set up dialog handler to accept alerts
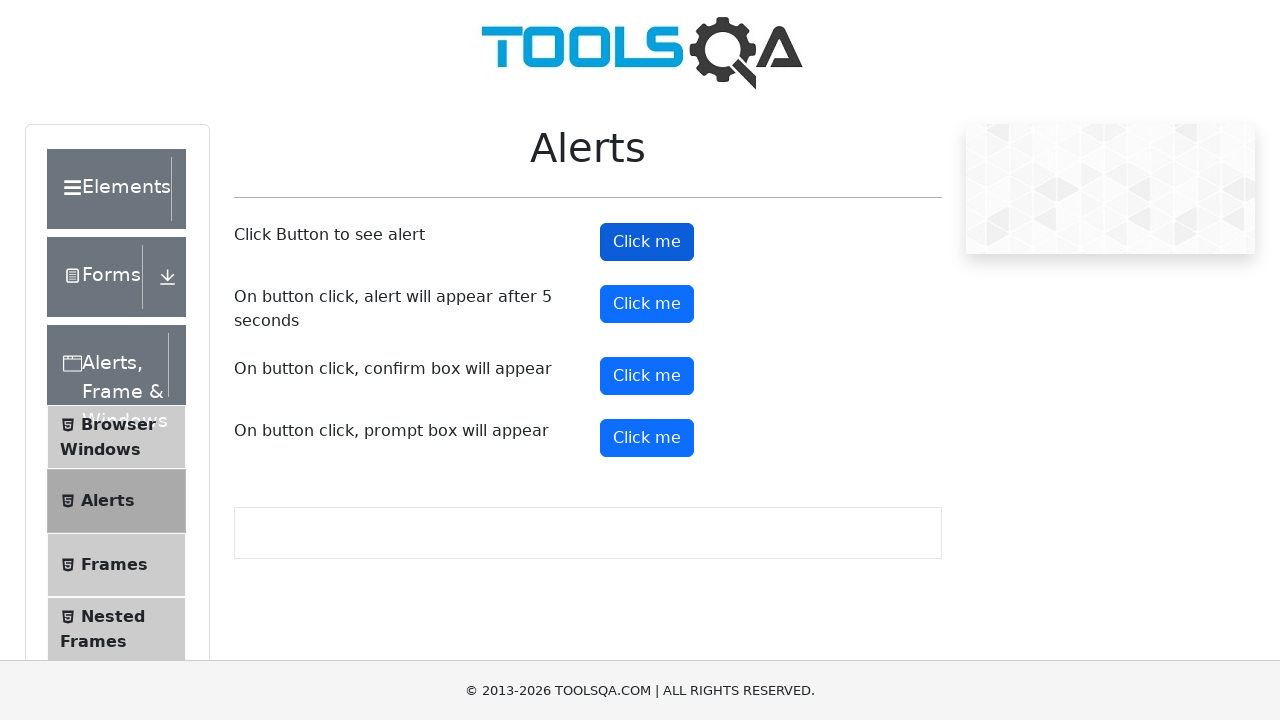

Waited for simple alert to be handled
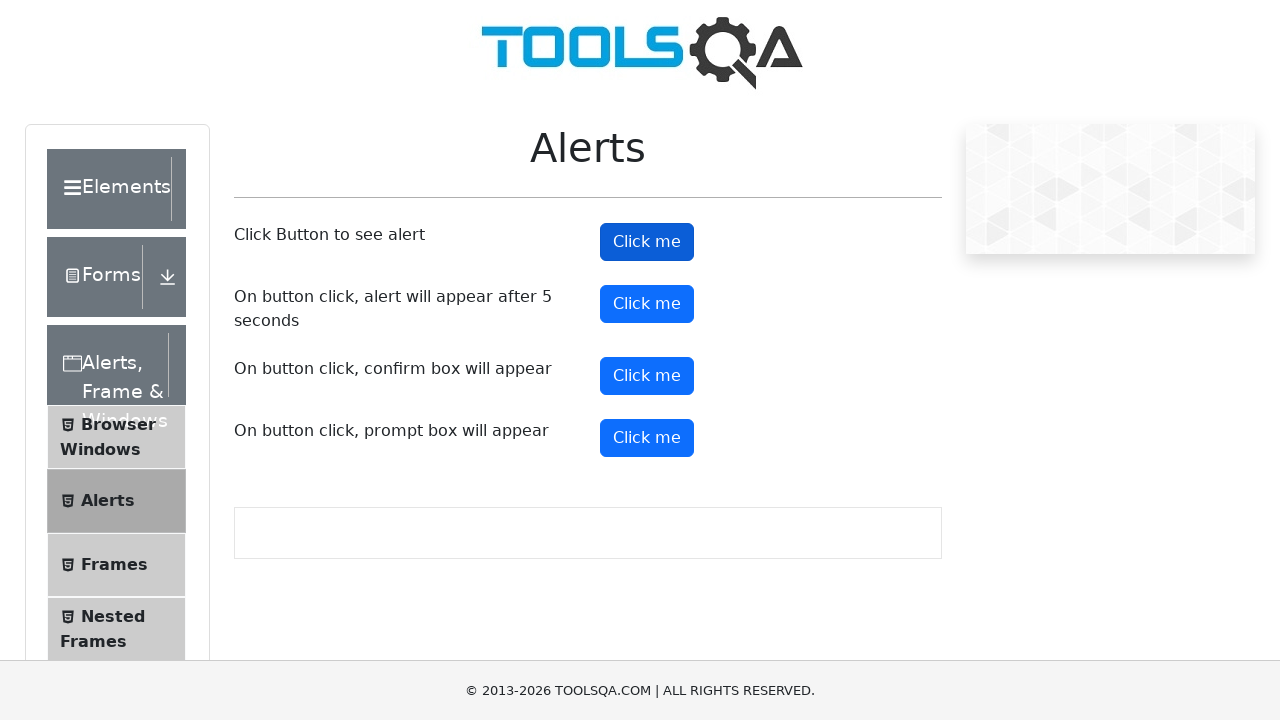

Clicked timer alert button at (647, 304) on #timerAlertButton
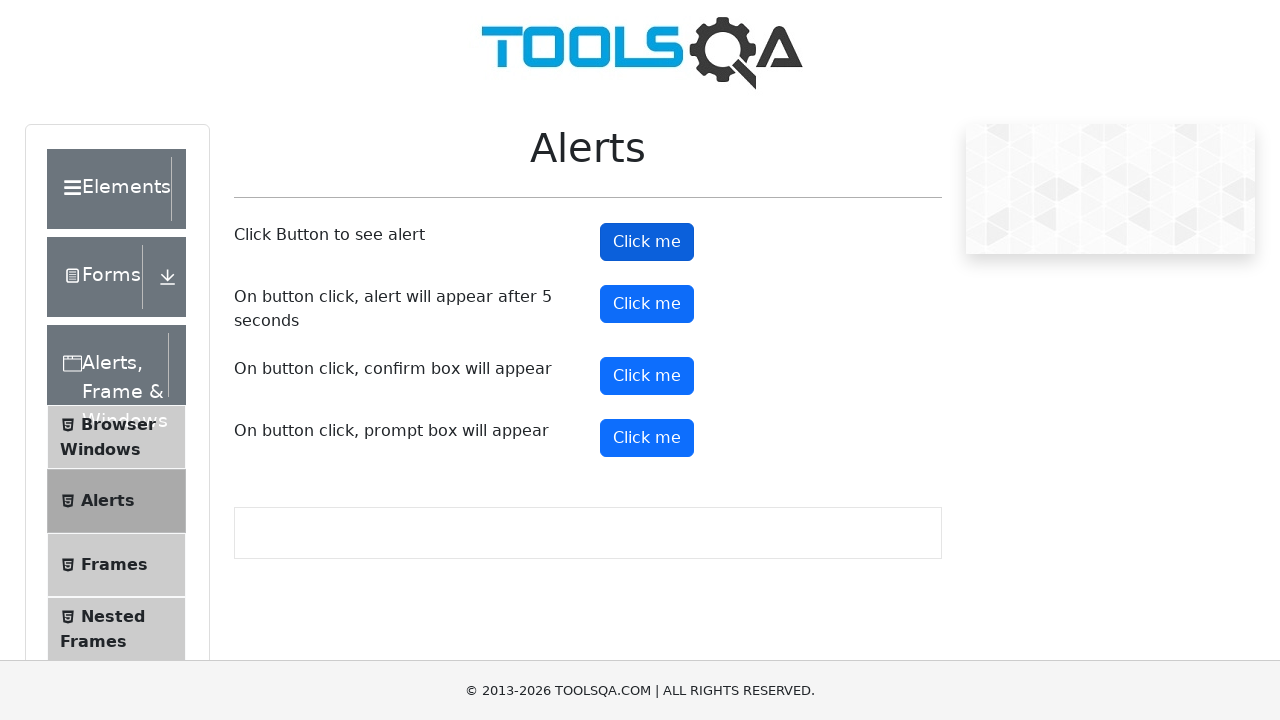

Waited for timed alert to appear and be accepted
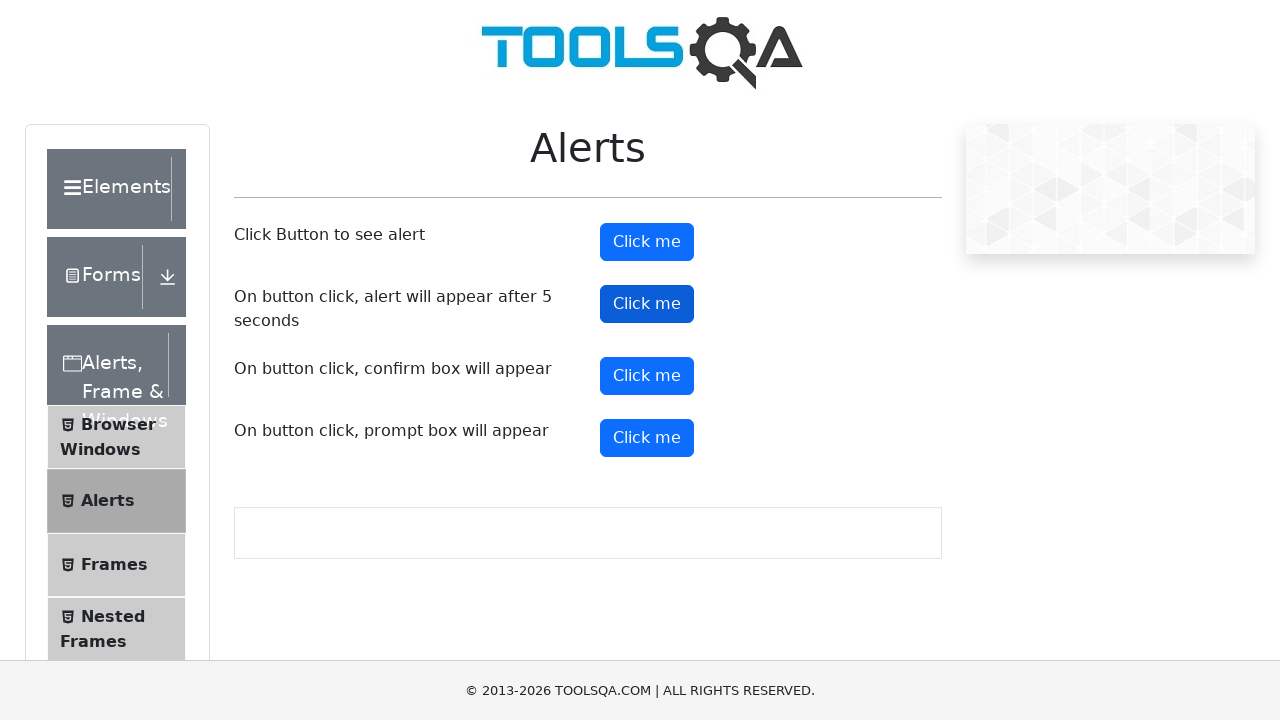

Clicked confirm button to trigger confirm dialog at (647, 376) on #confirmButton
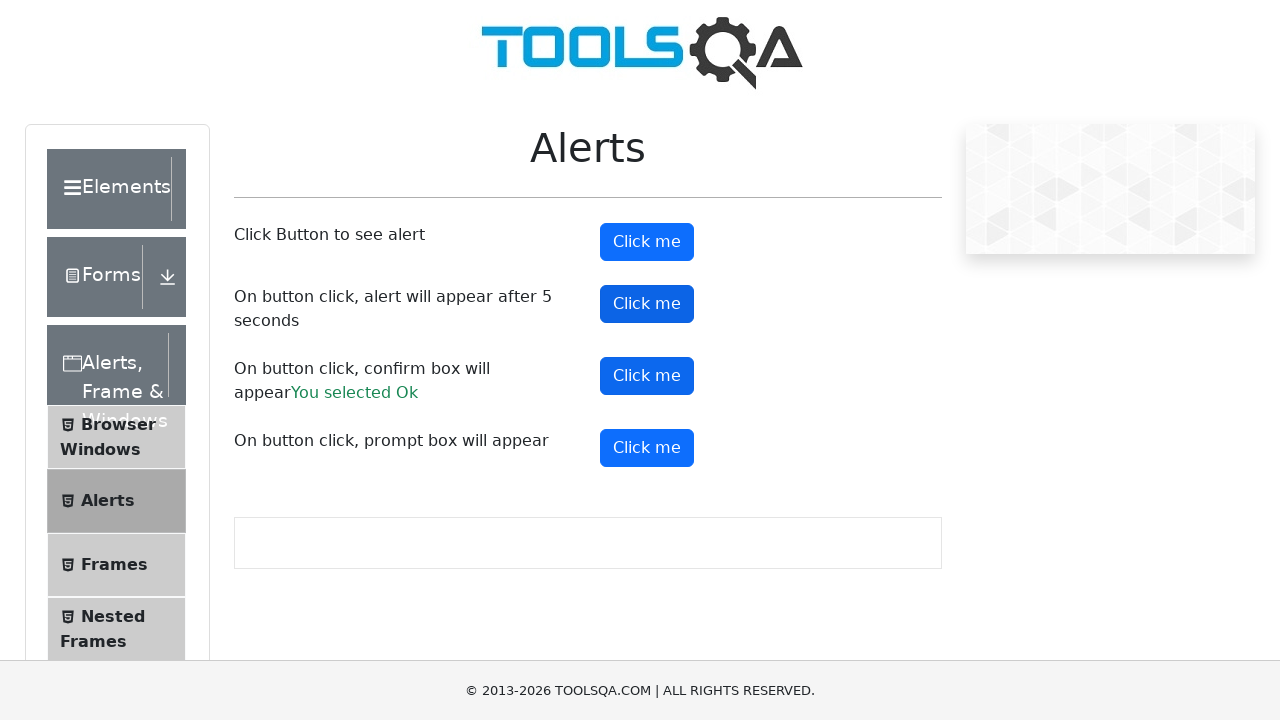

Waited for confirm dialog interaction to complete
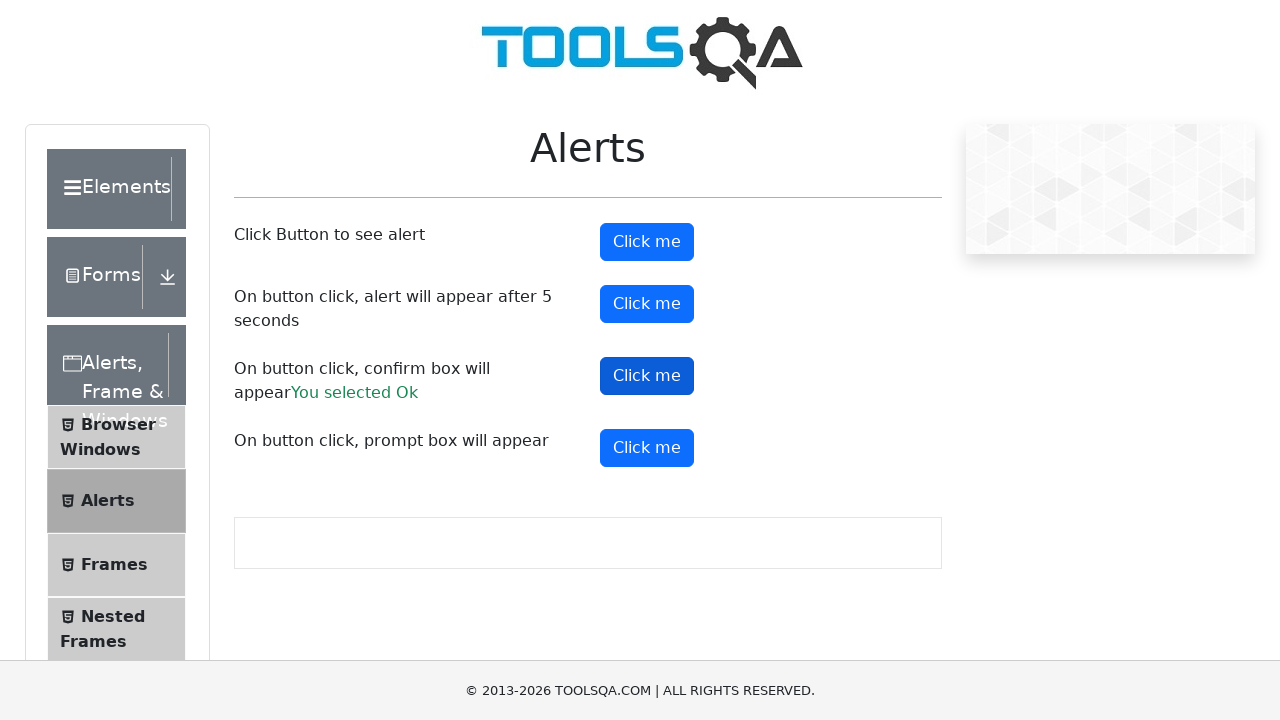

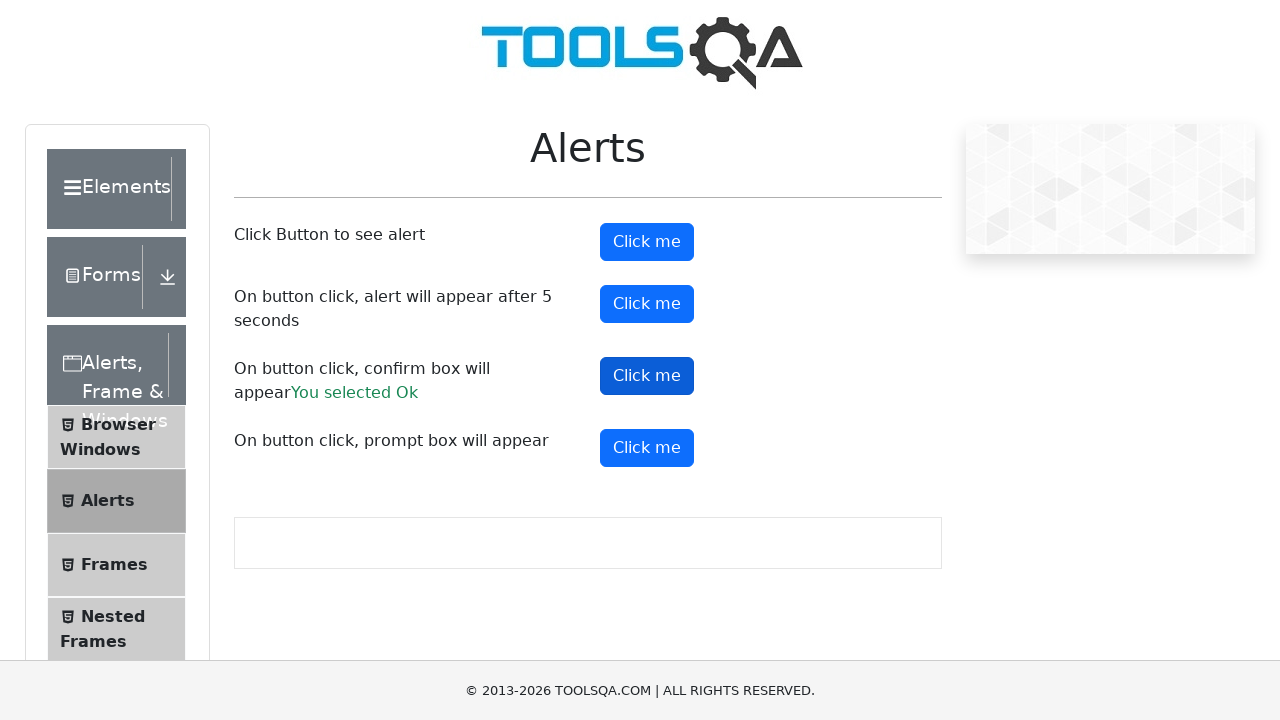